Tests drag and drop functionality by dragging an element from source to target location on a test automation practice website

Starting URL: https://testautomationpractice.blogspot.com/

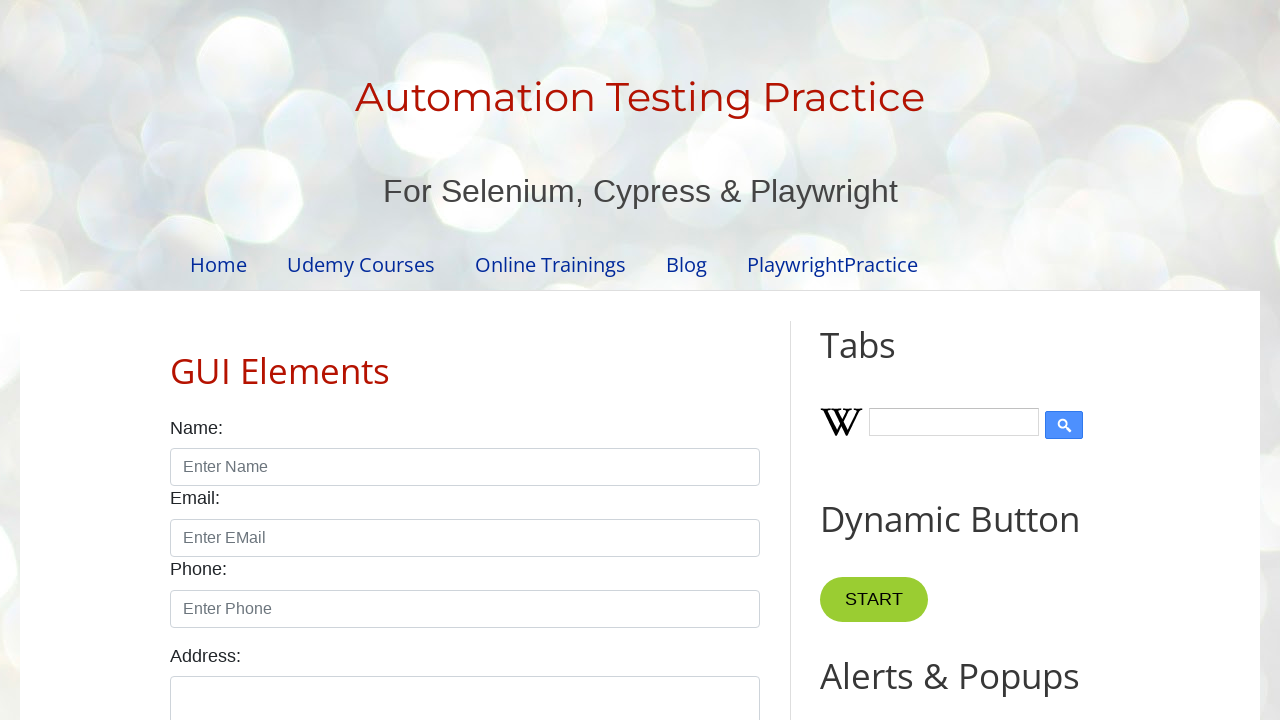

Located the draggable source element (div#draggable)
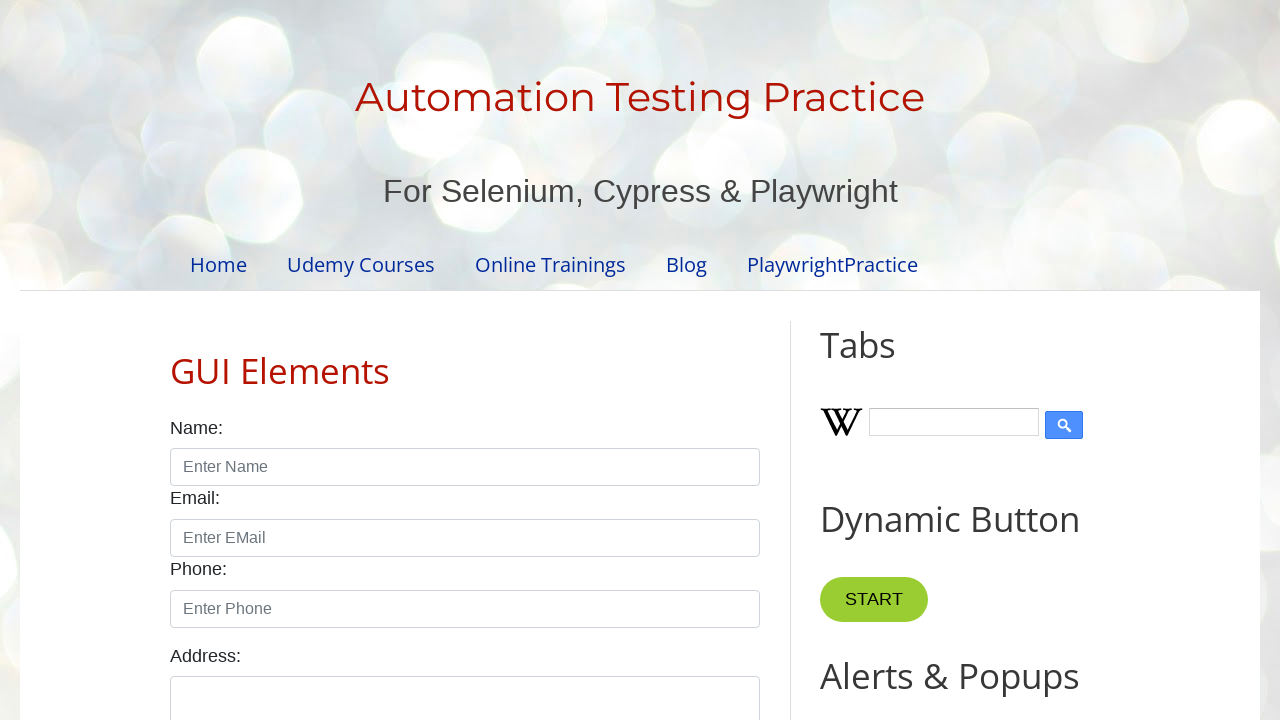

Located the droppable target element (div#droppable)
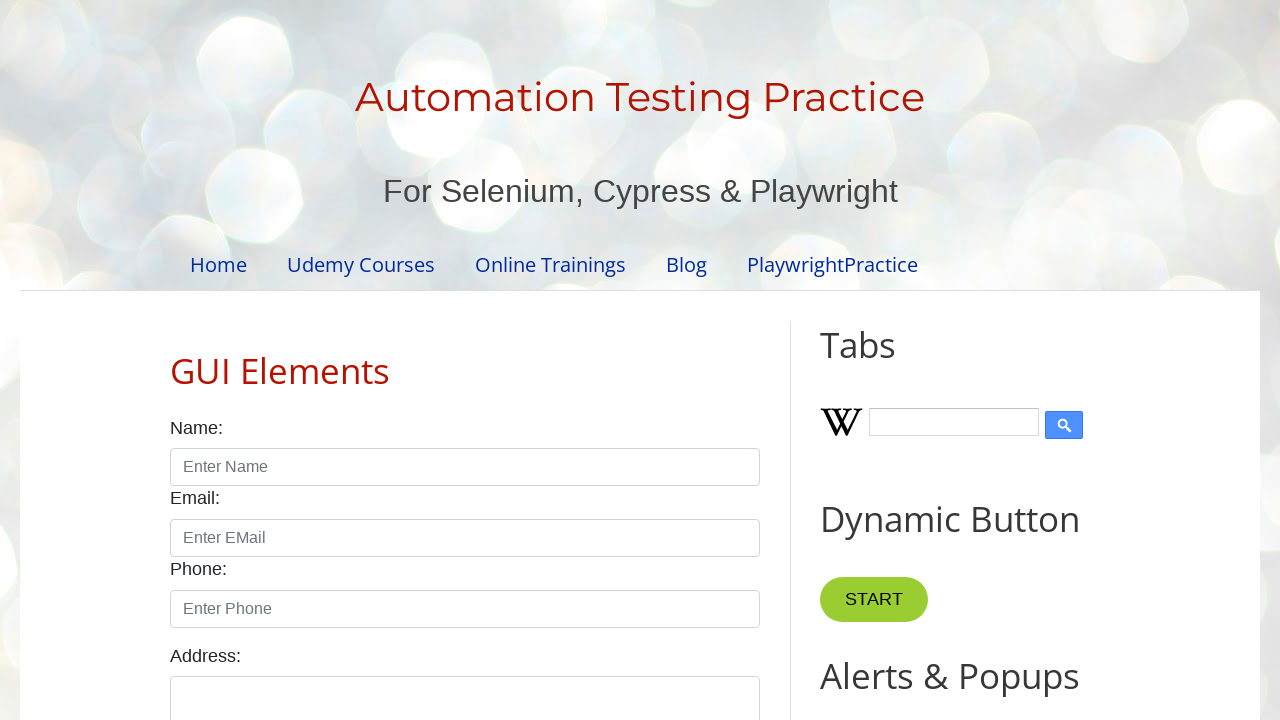

Performed drag and drop action from source to target element at (1015, 386)
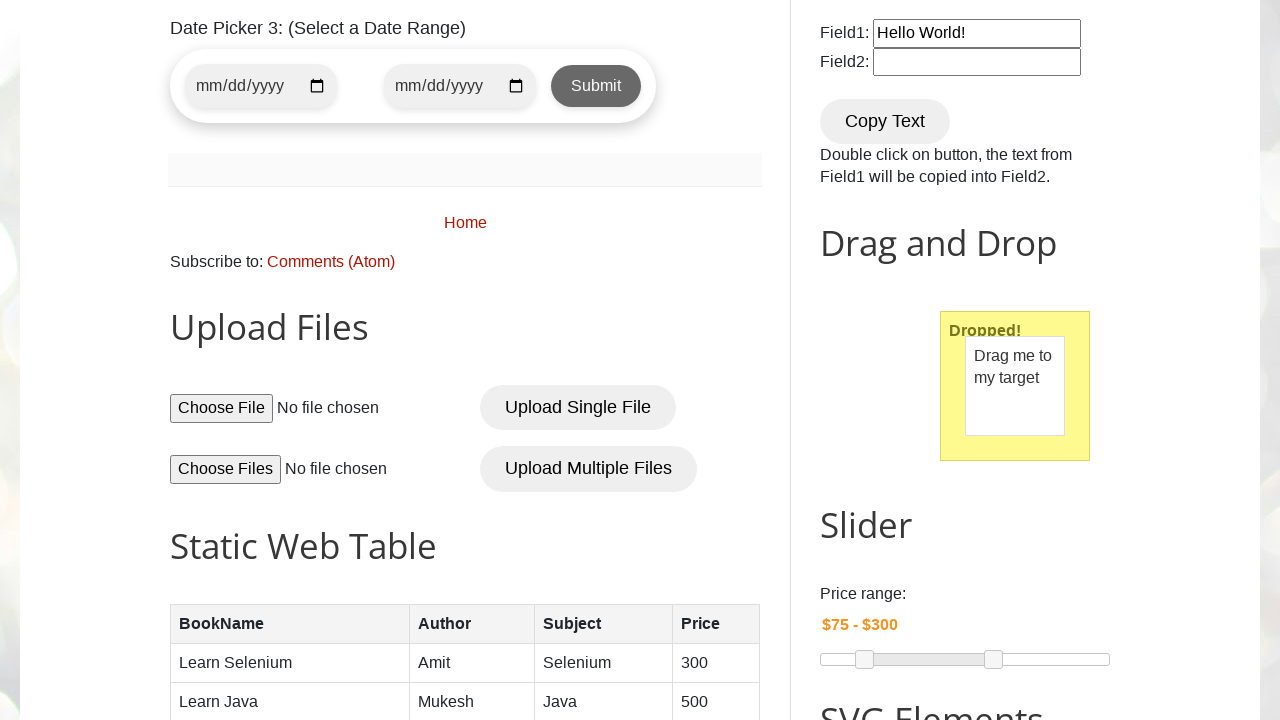

Waited 3 seconds for drag and drop operation to complete
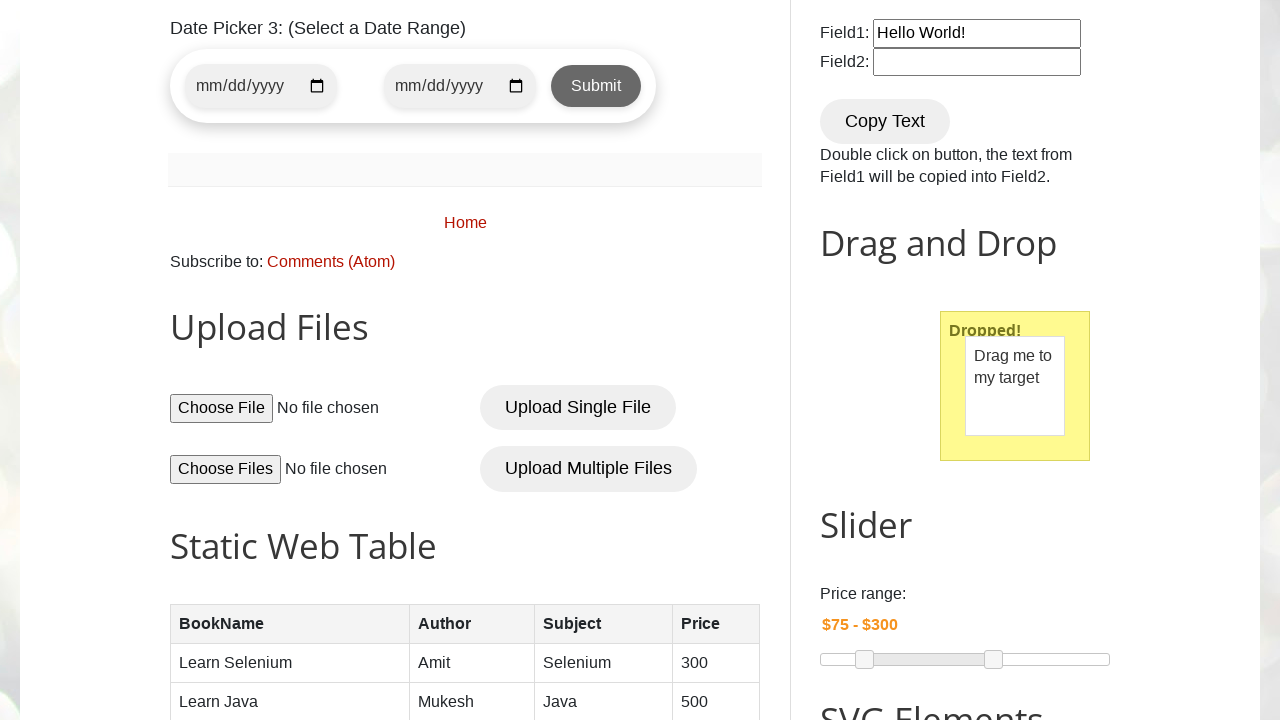

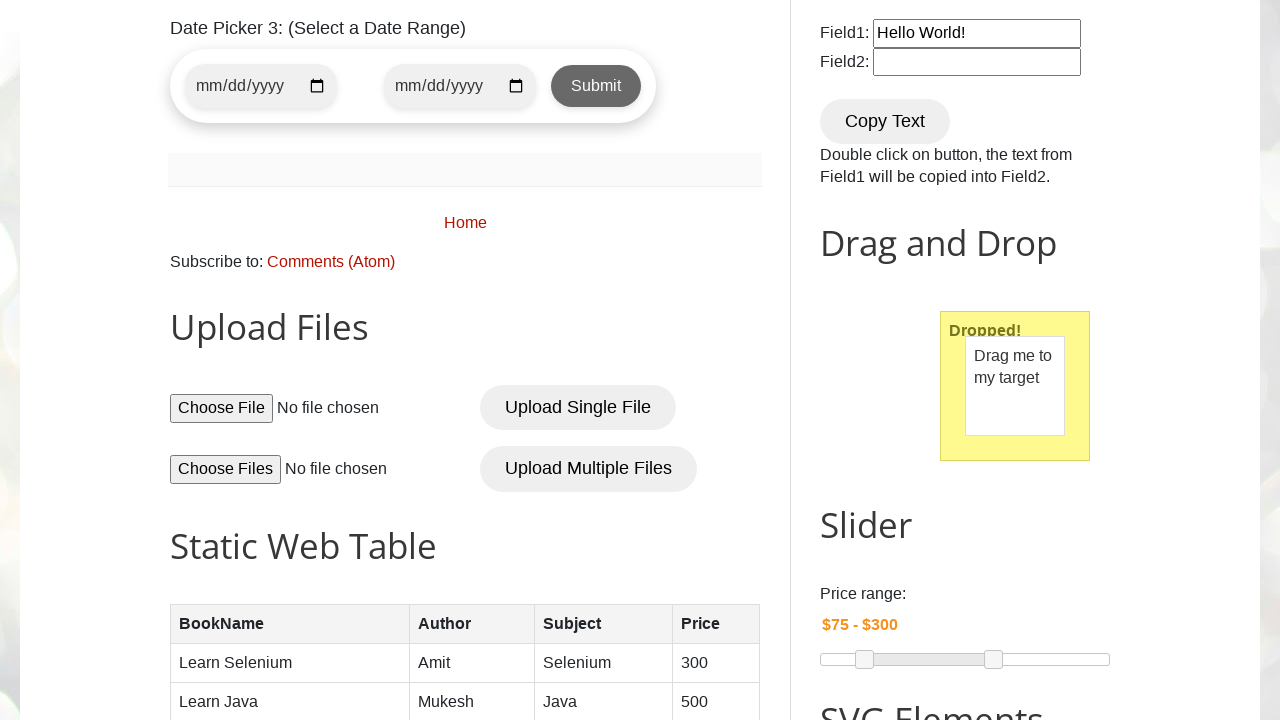